Tests keyboard key press functionality by navigating to the Key Presses page and typing characters including a space into an input field

Starting URL: https://the-internet.herokuapp.com/

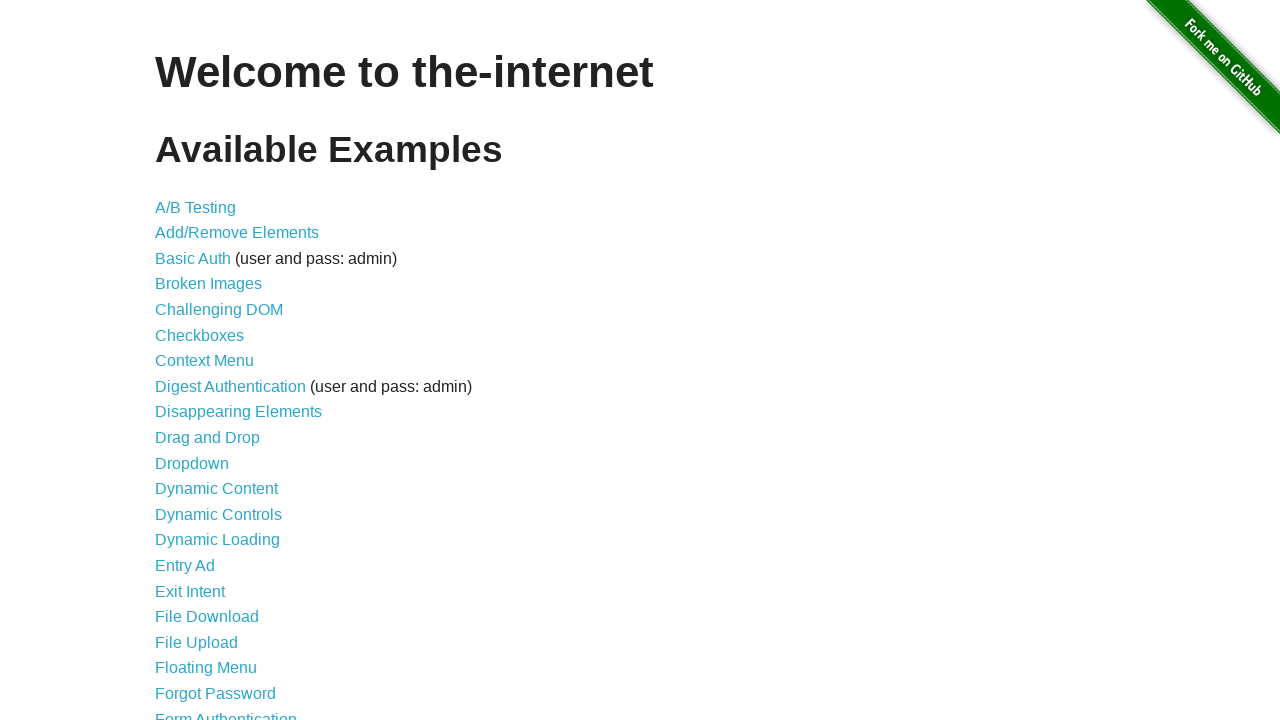

Clicked on Key Presses link at (200, 360) on text=Key Presses
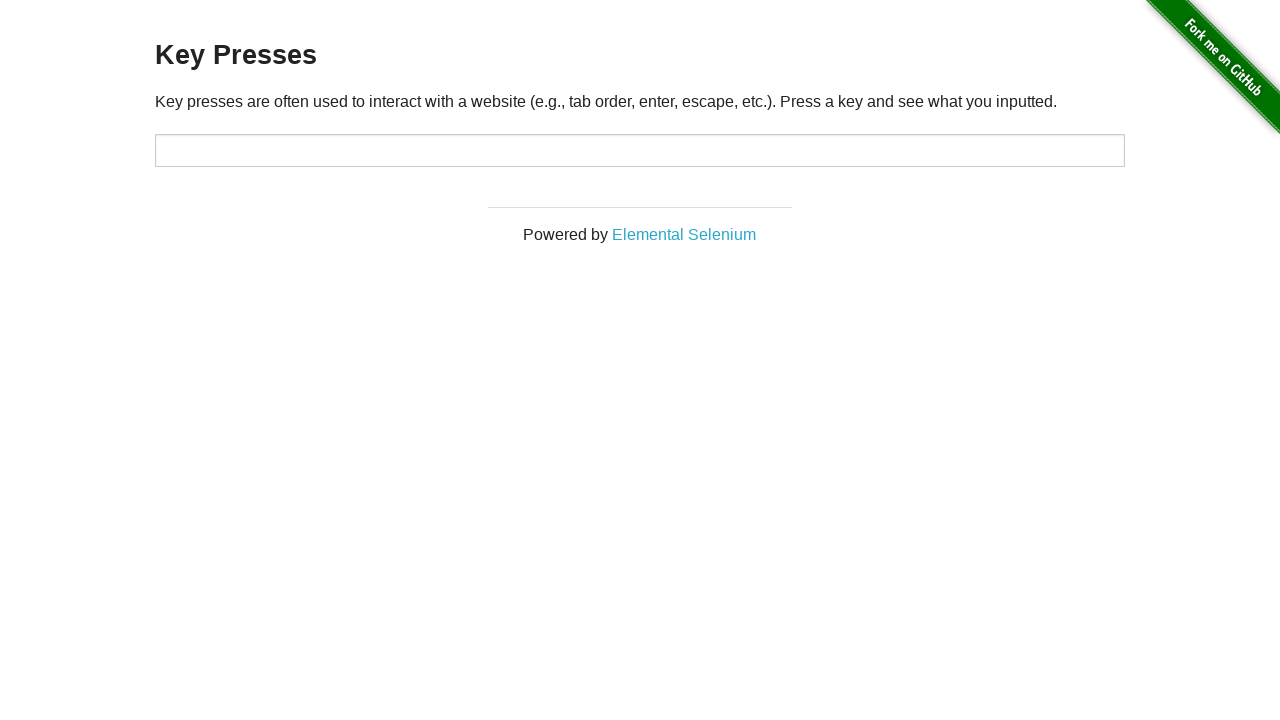

Located the target input field
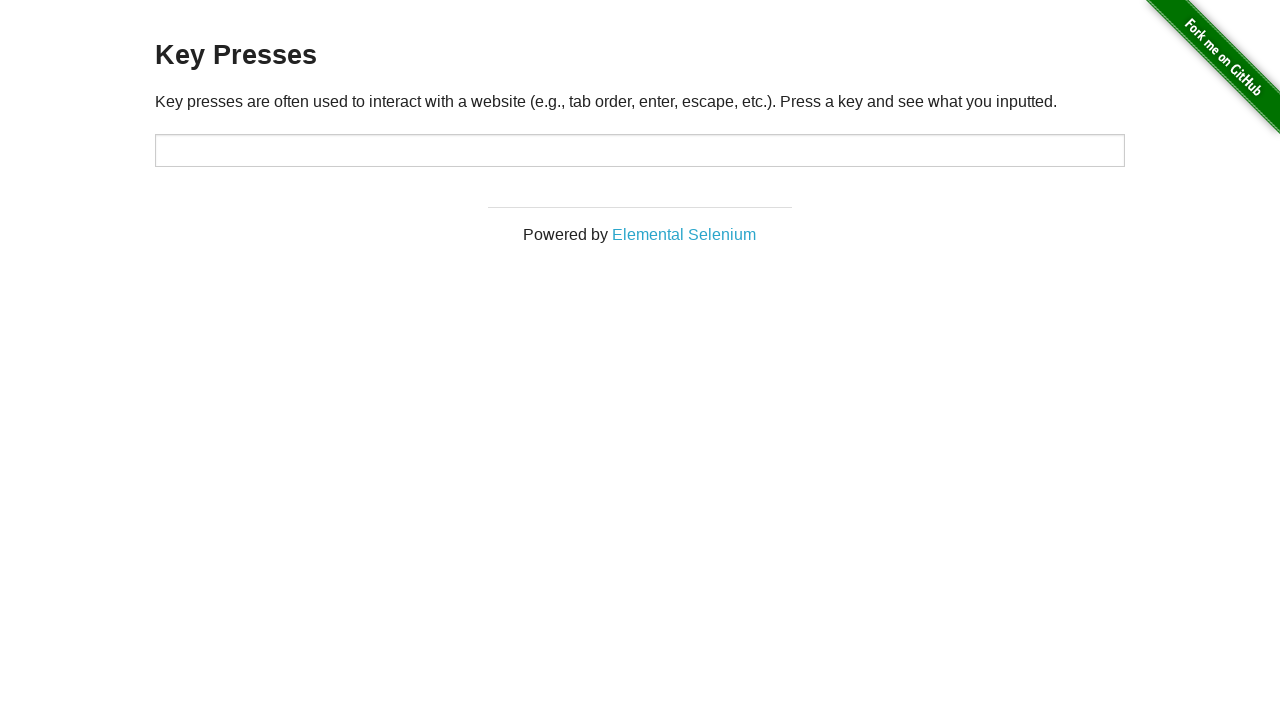

Typed 'A' into the input field on #target
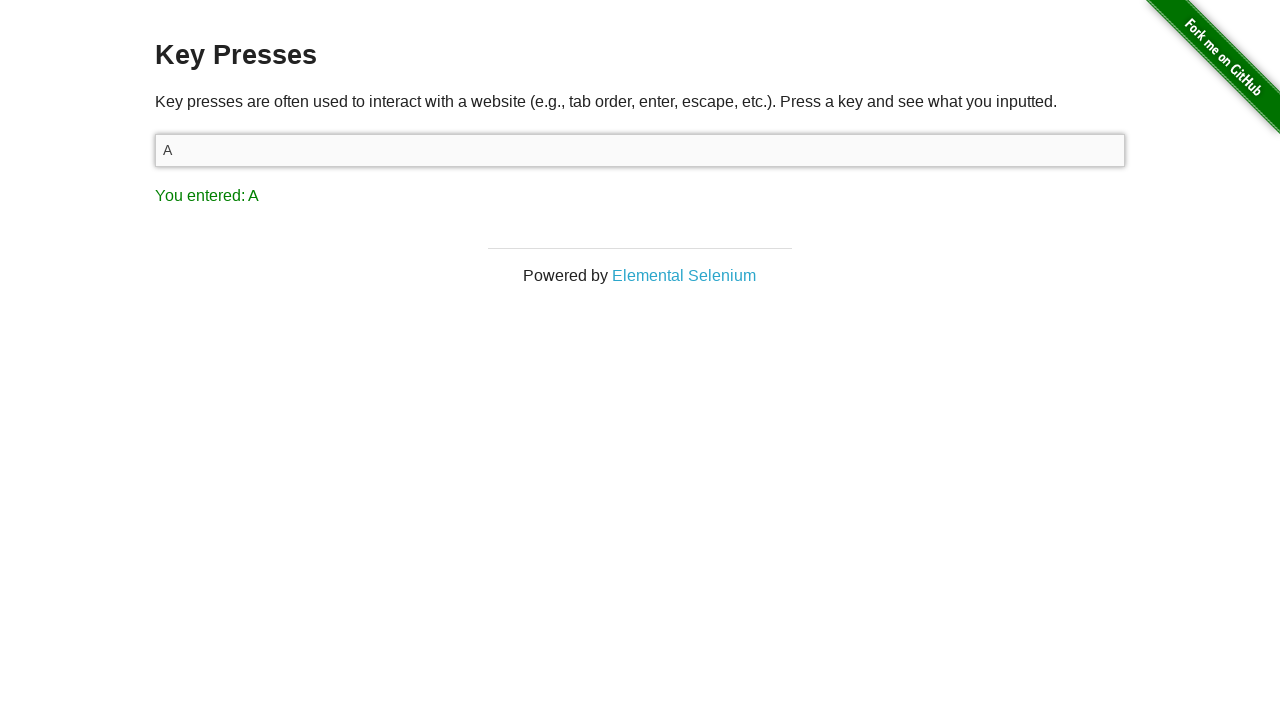

Pressed space key in the input field on #target
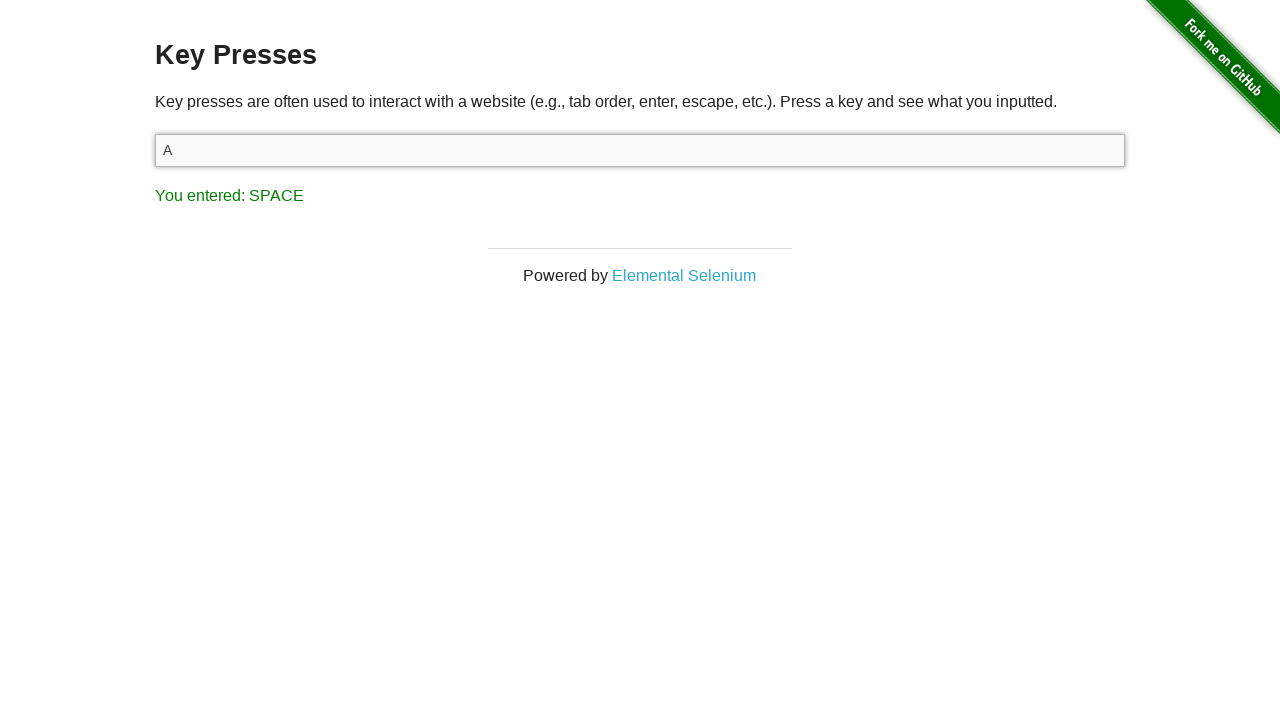

Typed 'B' into the input field on #target
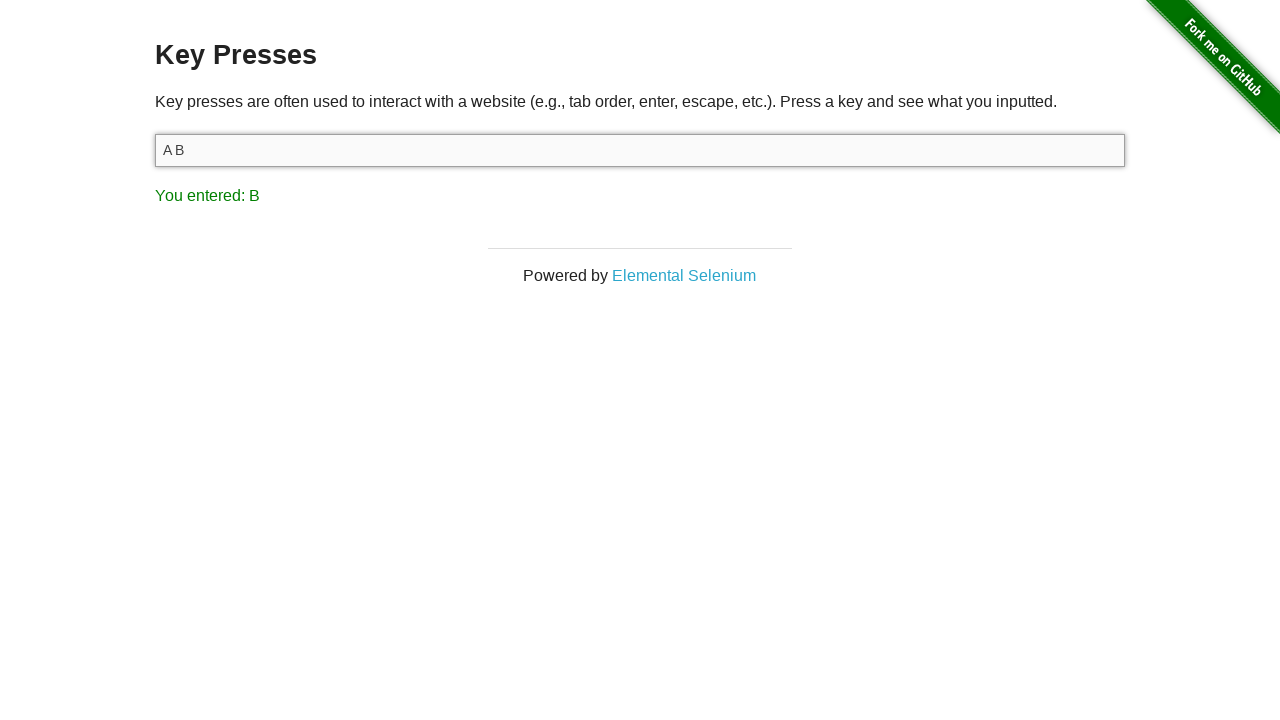

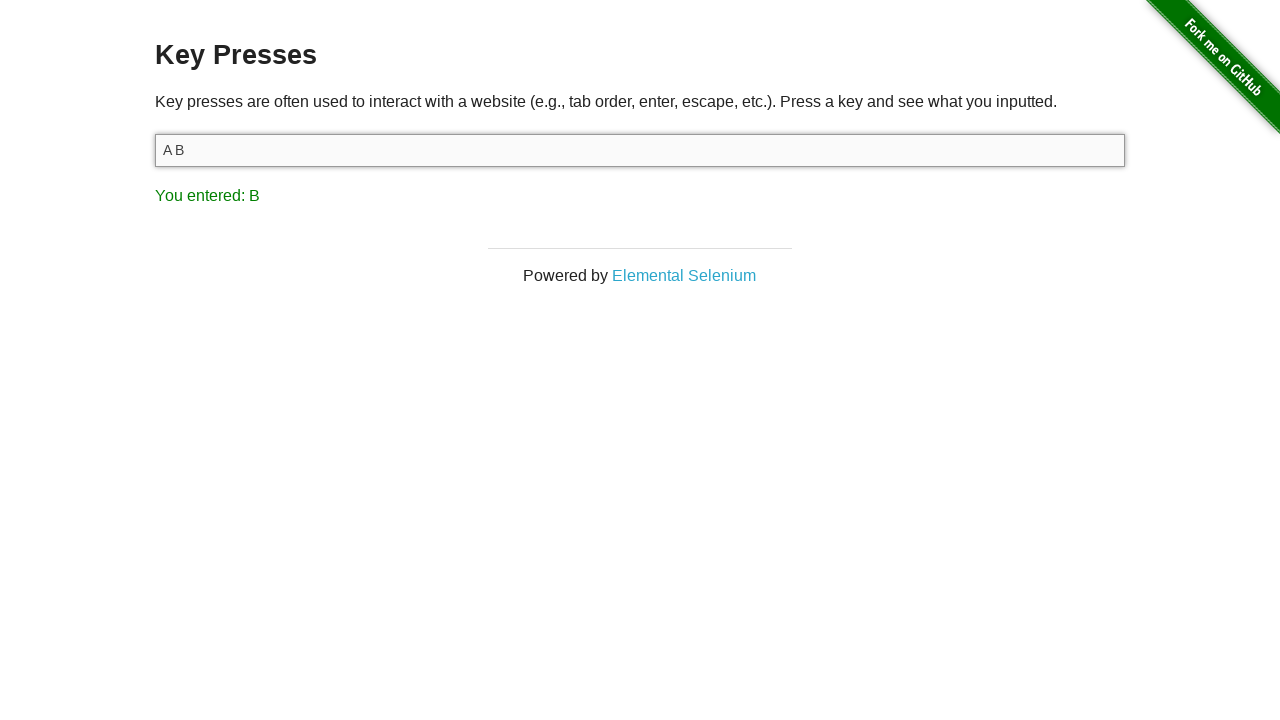